Tests appending text to an existing input field value by focusing, moving to end, and typing additional text

Starting URL: https://letcode.in/edit

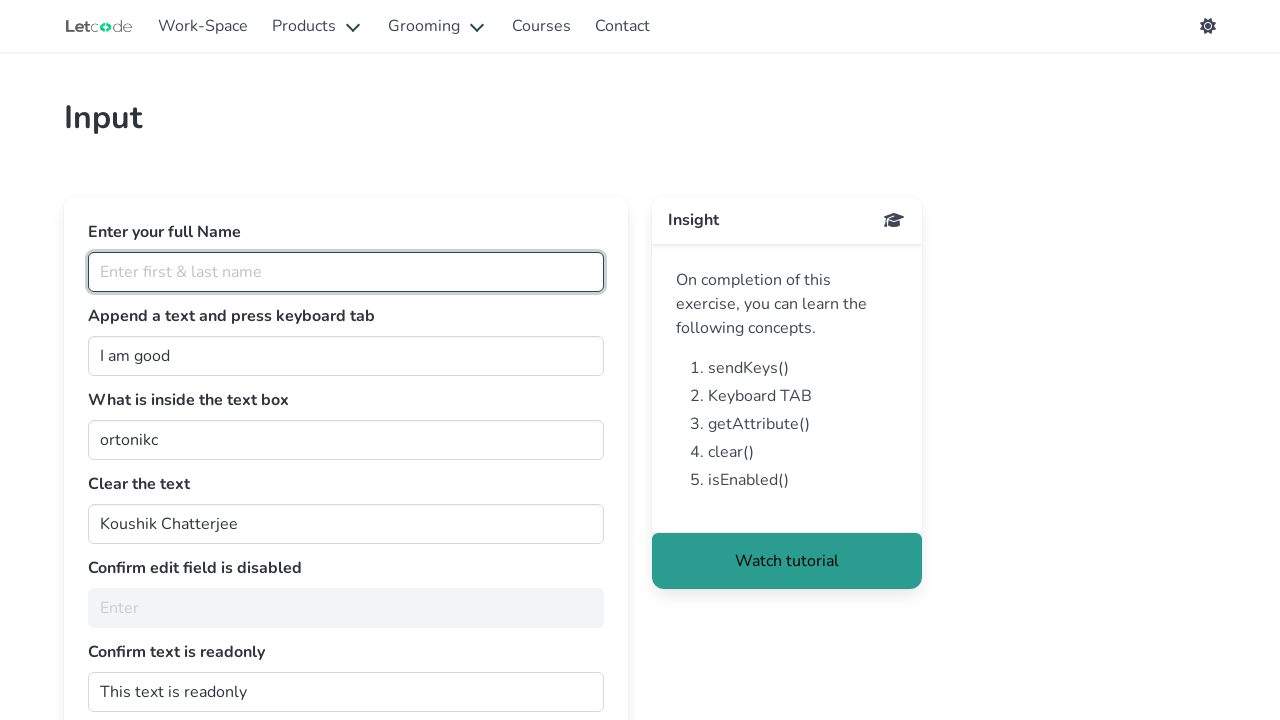

Focused on the join input field on #join
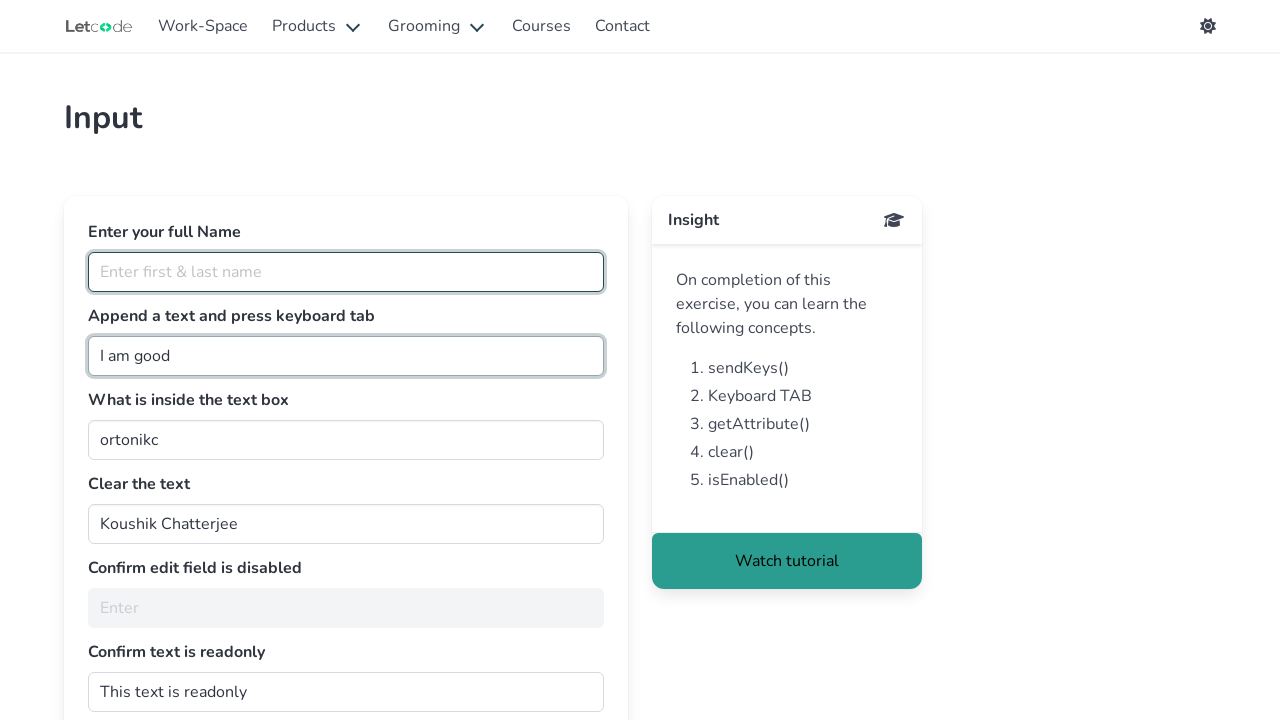

Pressed End key to move cursor to end of text
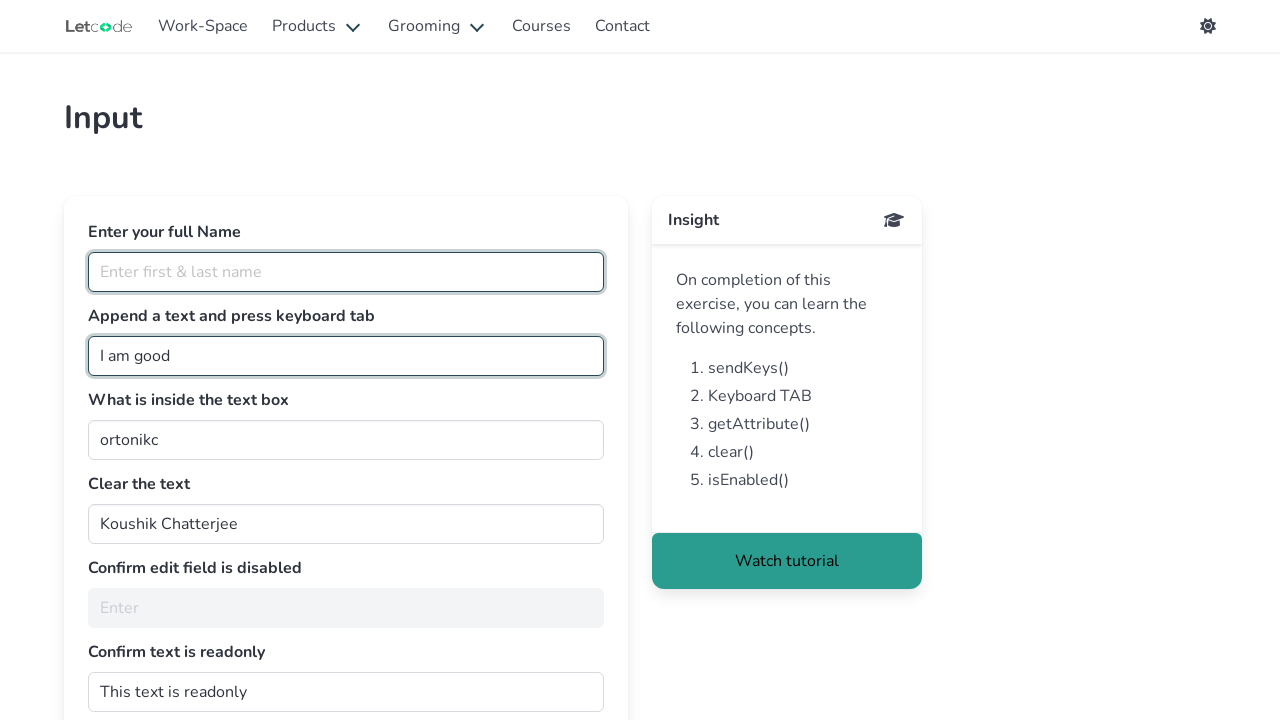

Appended ' Human' to the input field on #join
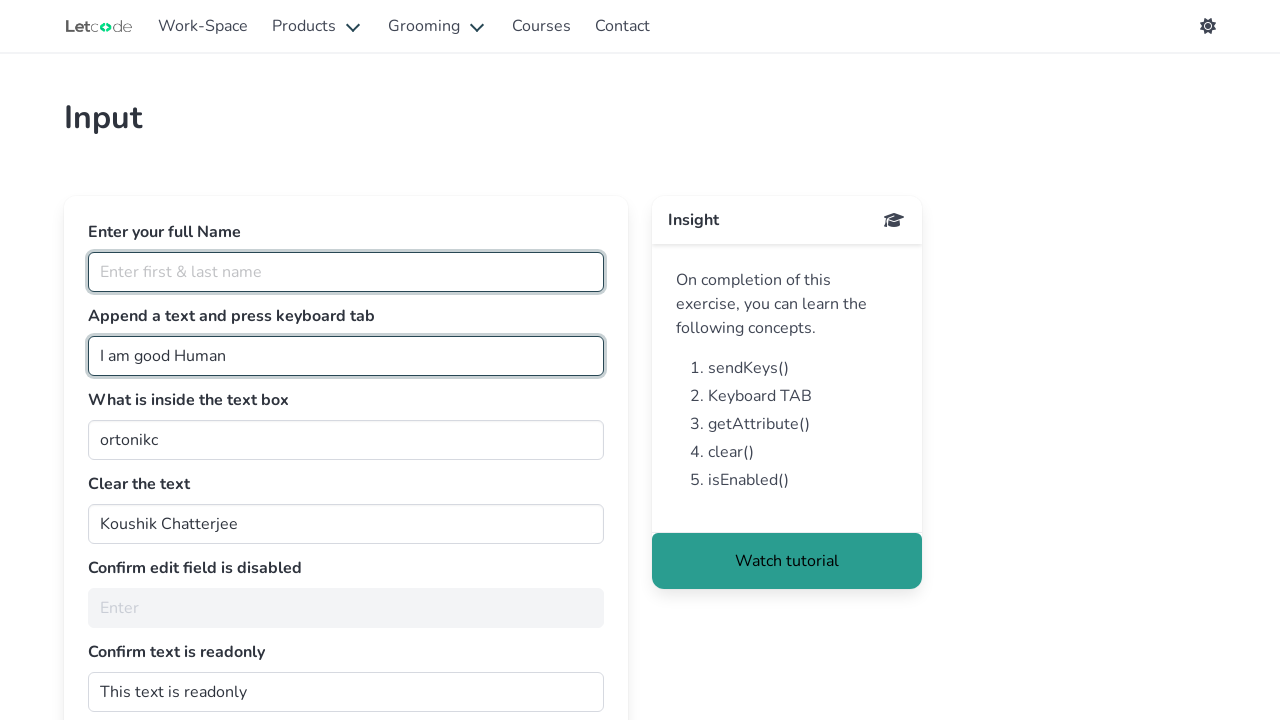

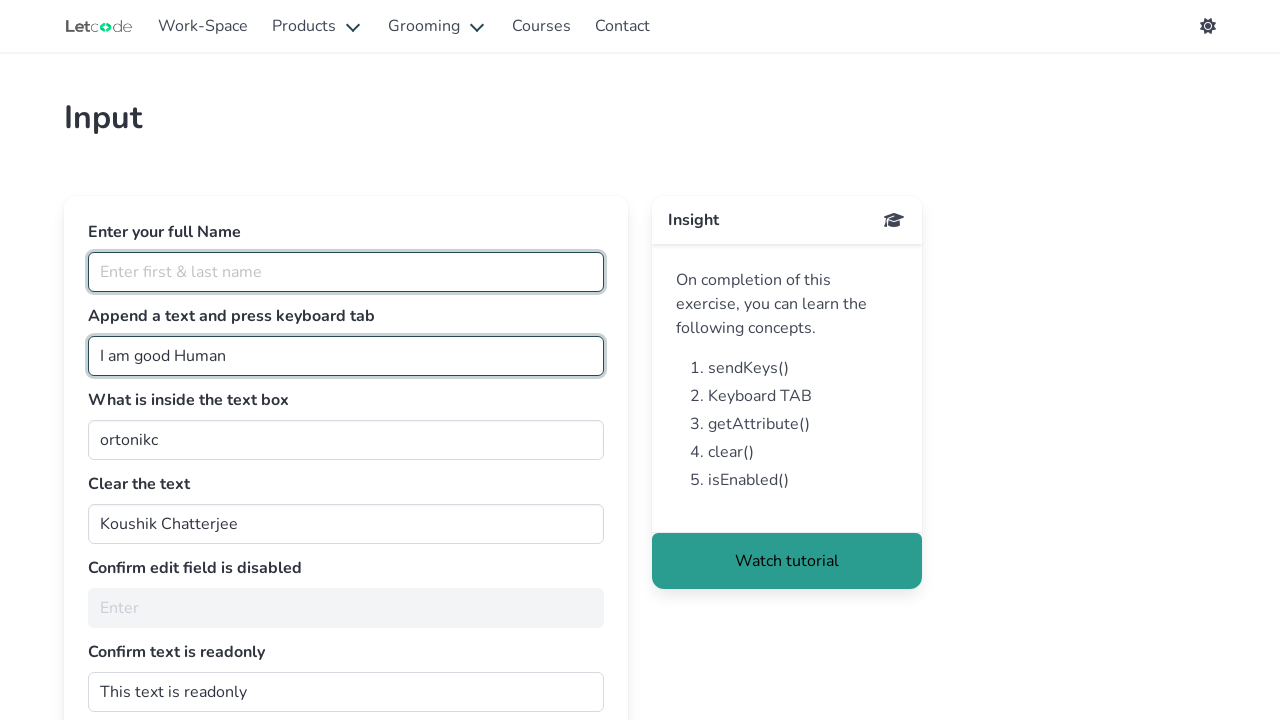